Tests clicking all "Install" buttons on the Sparq.ai homepage by ctrl+clicking each button to open them in new tabs, then verifies the new tabs opened correctly by switching to them.

Starting URL: https://www.sparq.ai/

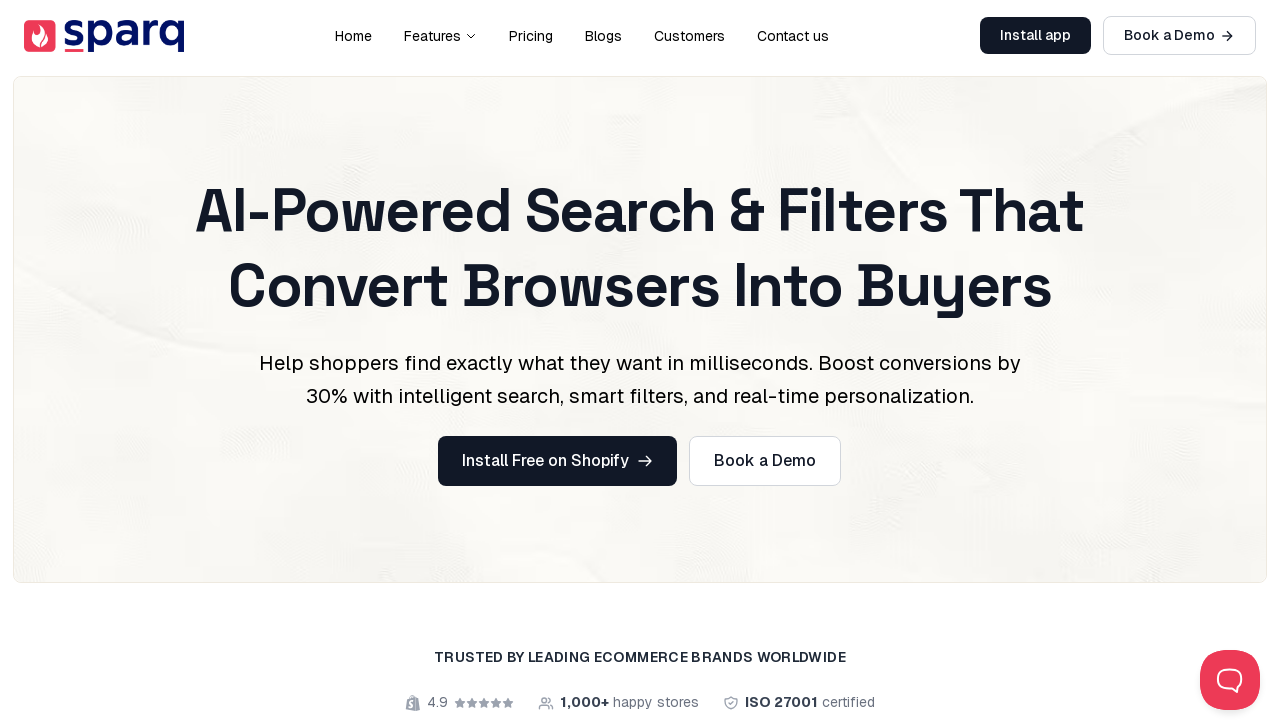

Waited for page to load with networkidle state
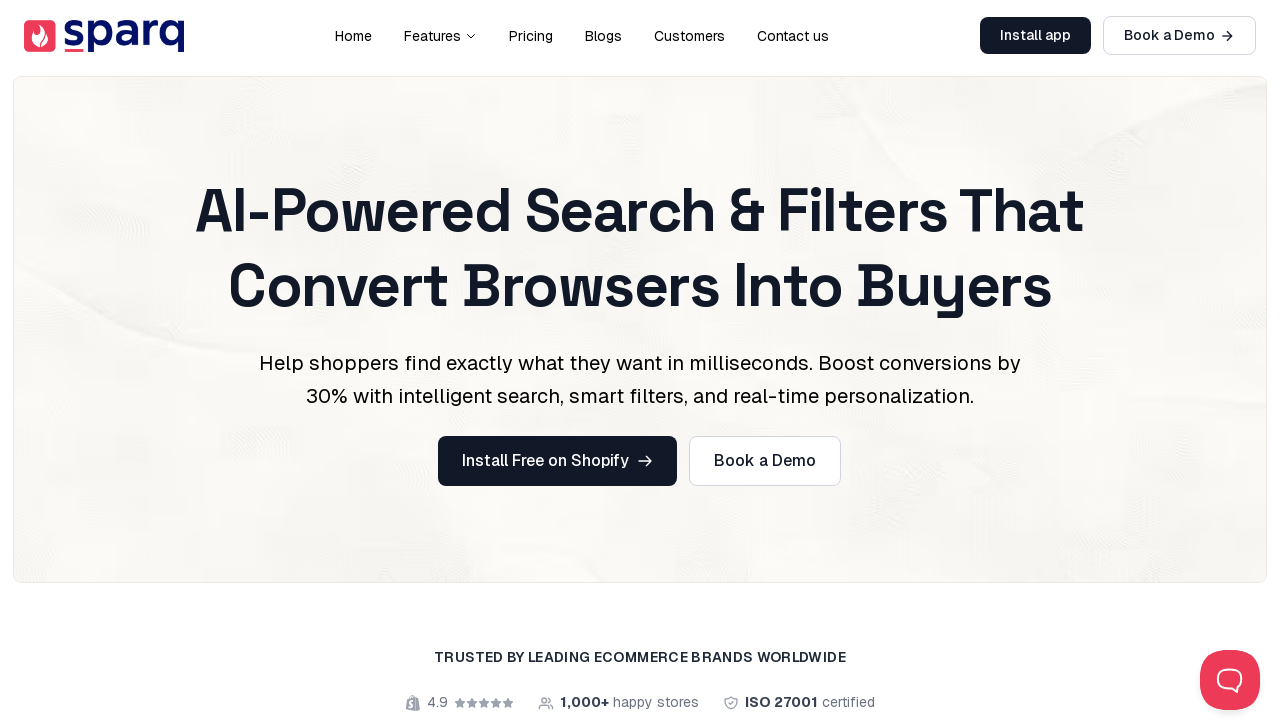

Found all Install buttons on the Sparq.ai homepage
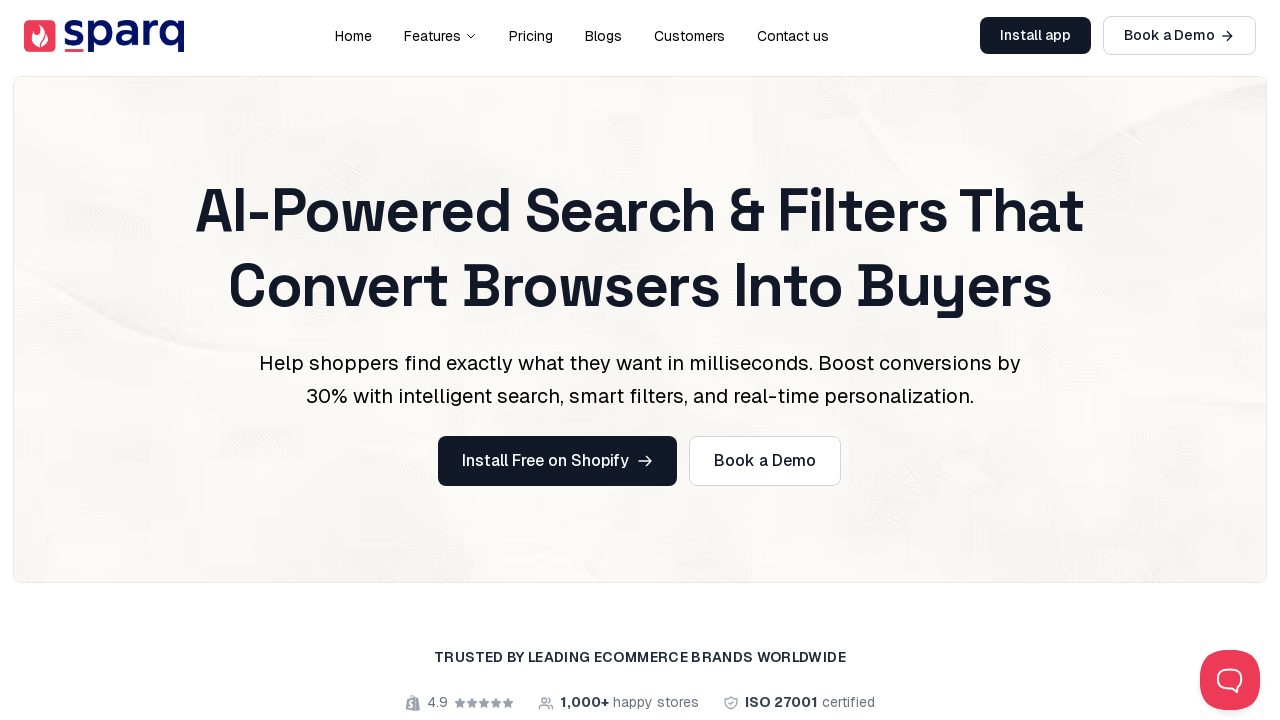

Scrolled Install button into view
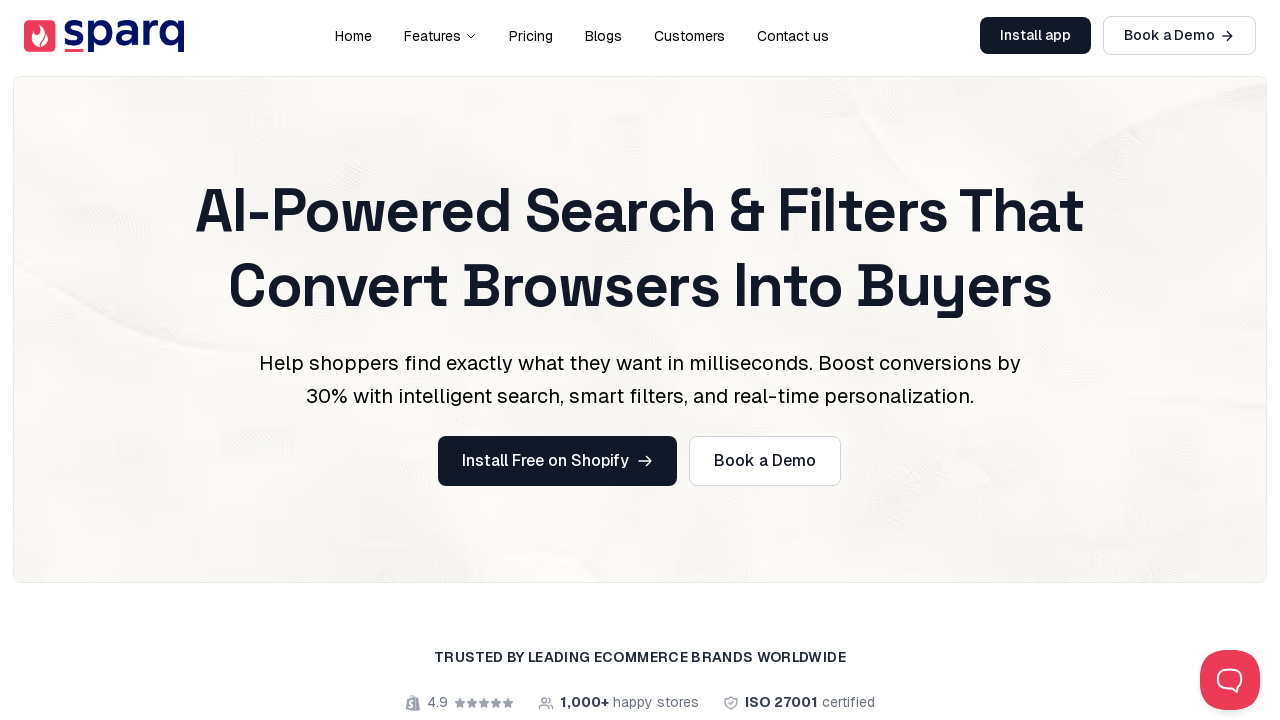

Ctrl+clicked Install button to open in new tab at (1036, 36) on xpath=//a[contains(text(), 'Install')] >> nth=0
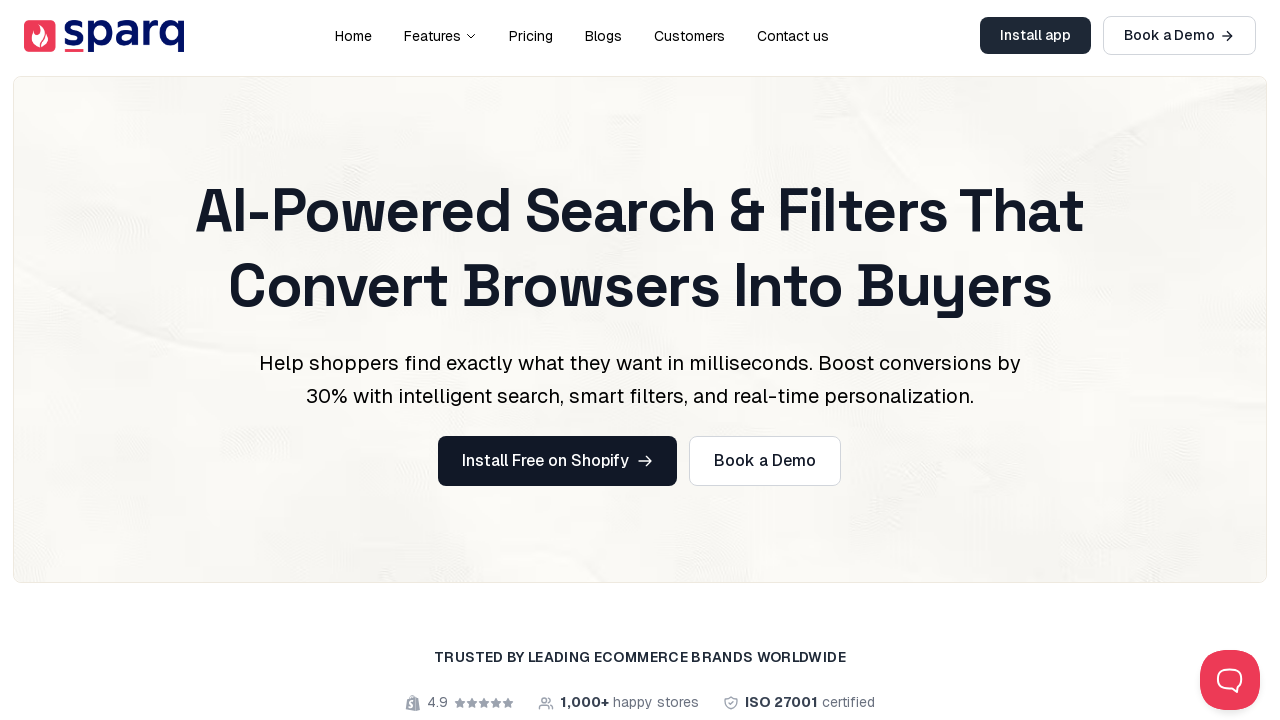

Waited 2 seconds for new tab to open
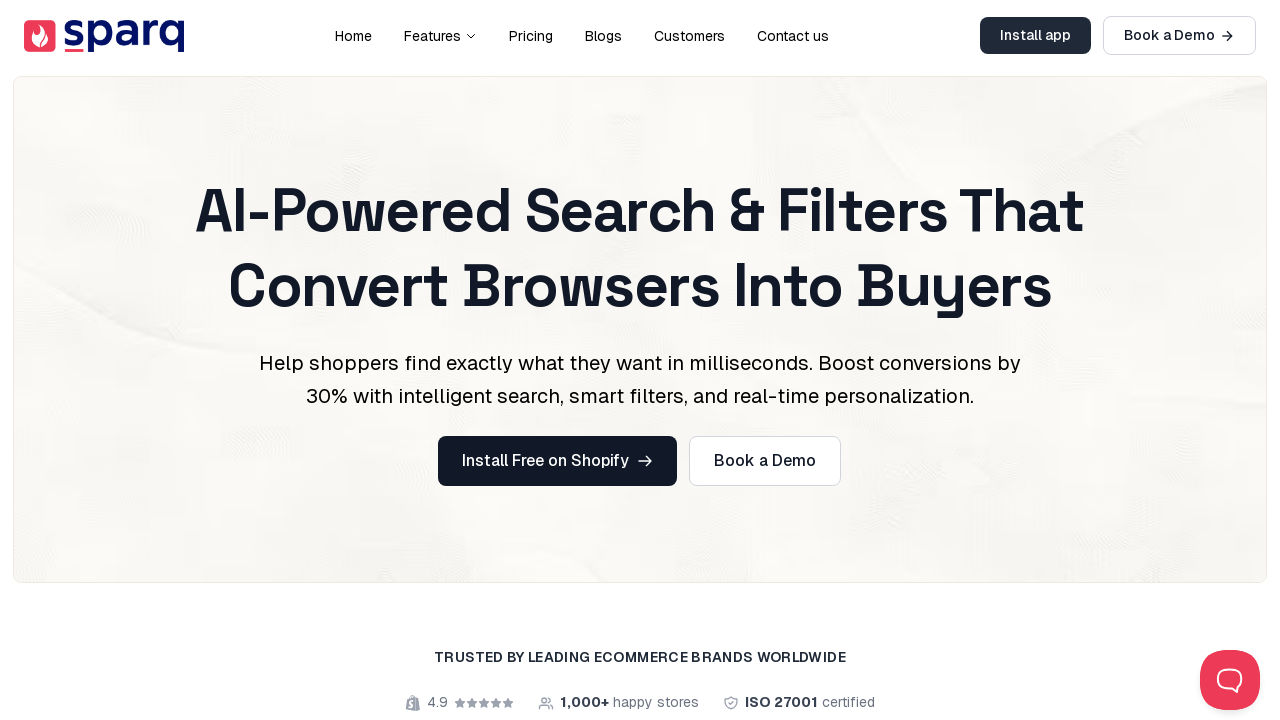

Scrolled Install button into view
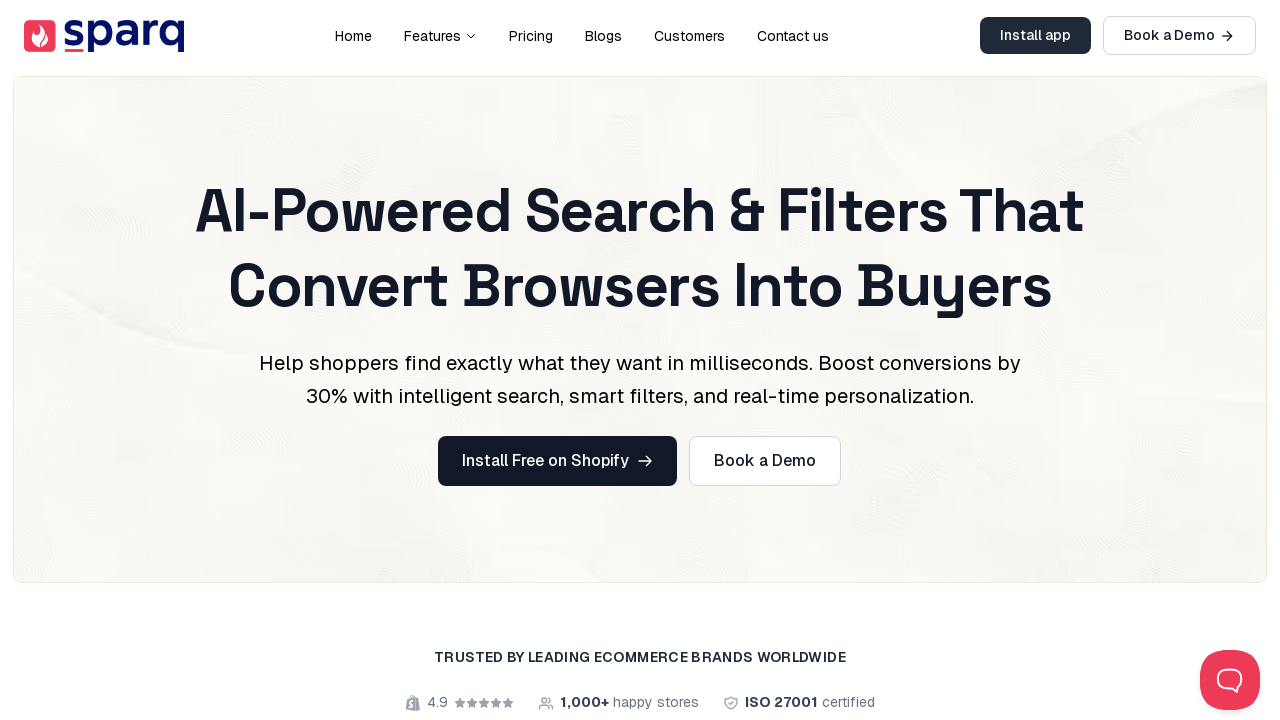

Ctrl+clicked Install button to open in new tab at (558, 461) on xpath=//a[contains(text(), 'Install')] >> nth=1
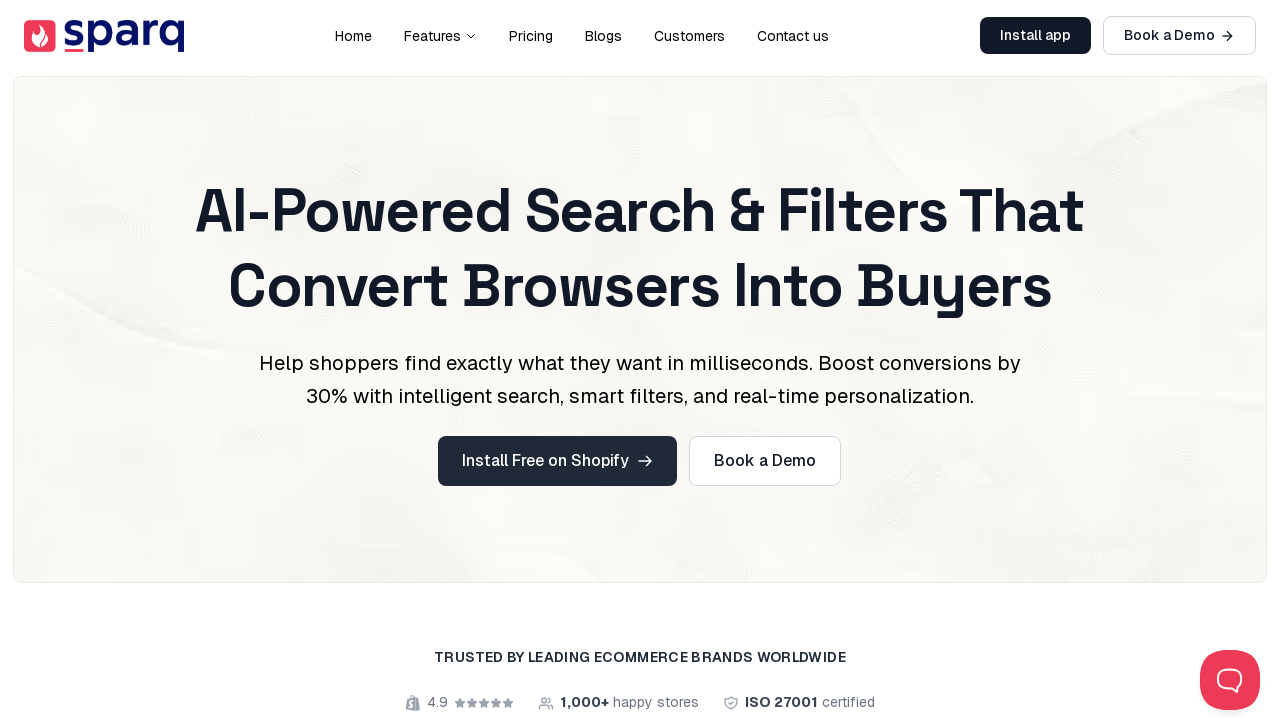

Waited 2 seconds for new tab to open
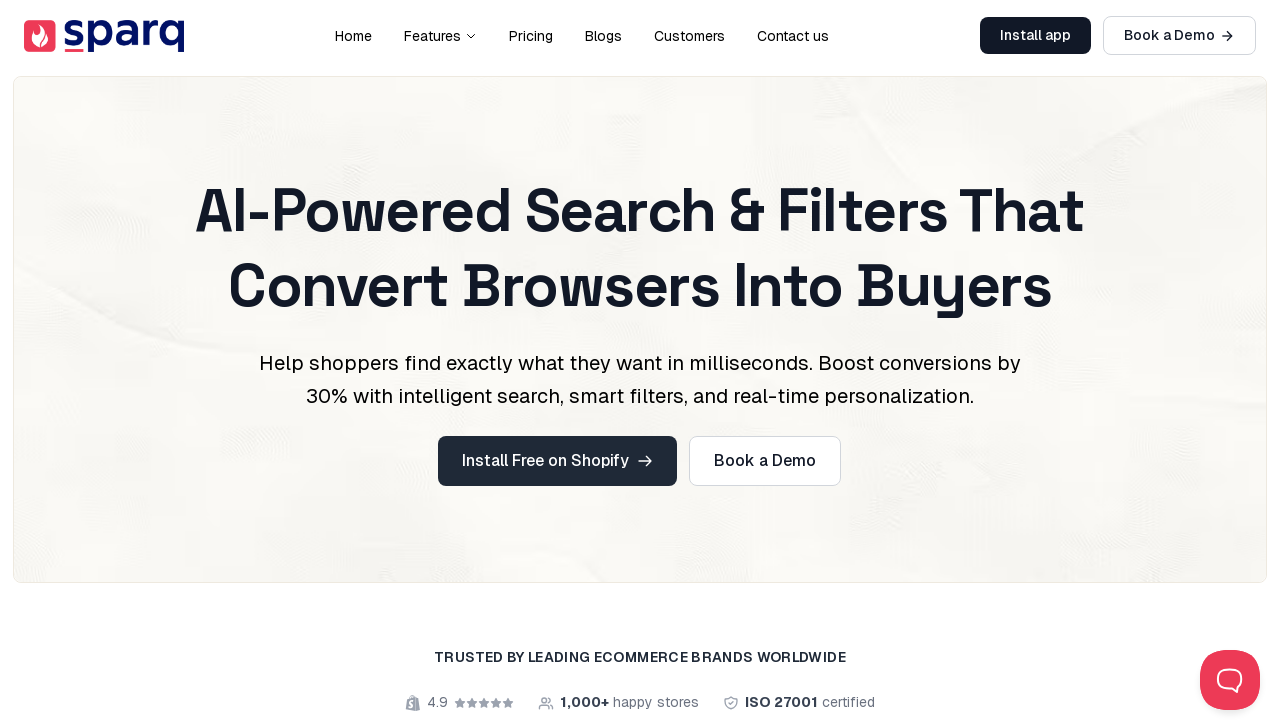

Scrolled Install button into view
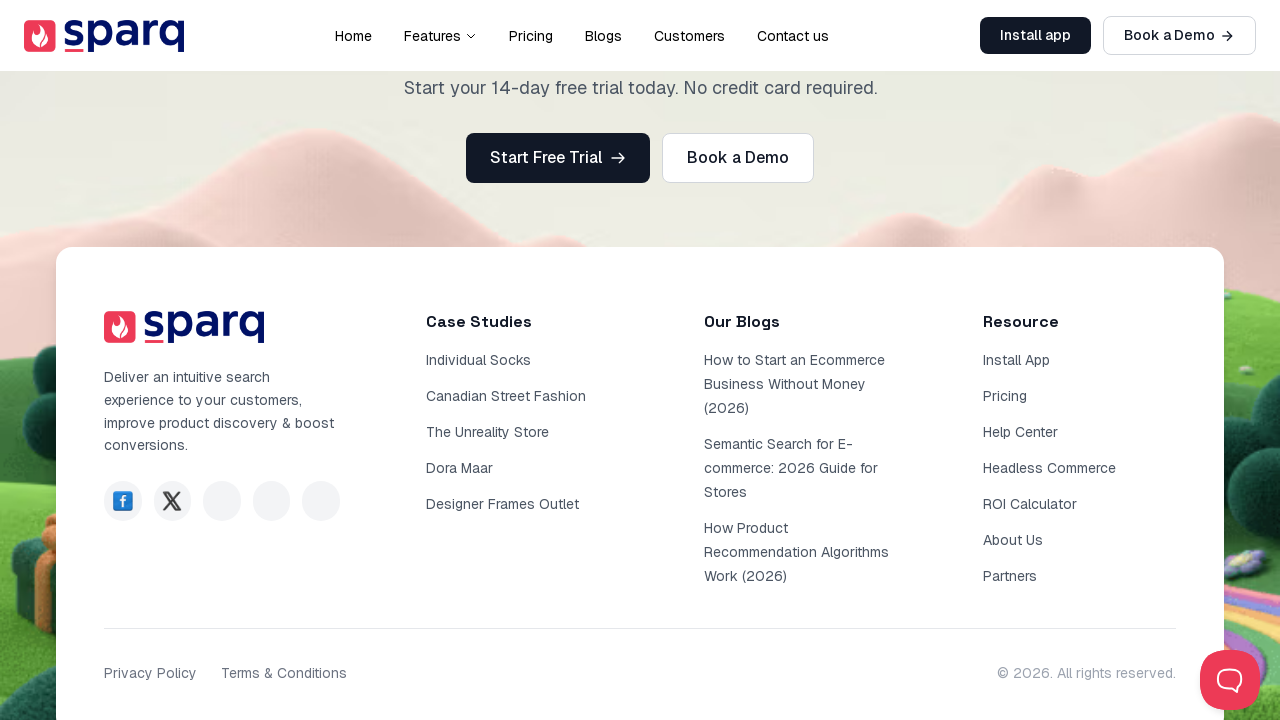

Ctrl+clicked Install button to open in new tab at (1017, 360) on xpath=//a[contains(text(), 'Install')] >> nth=2
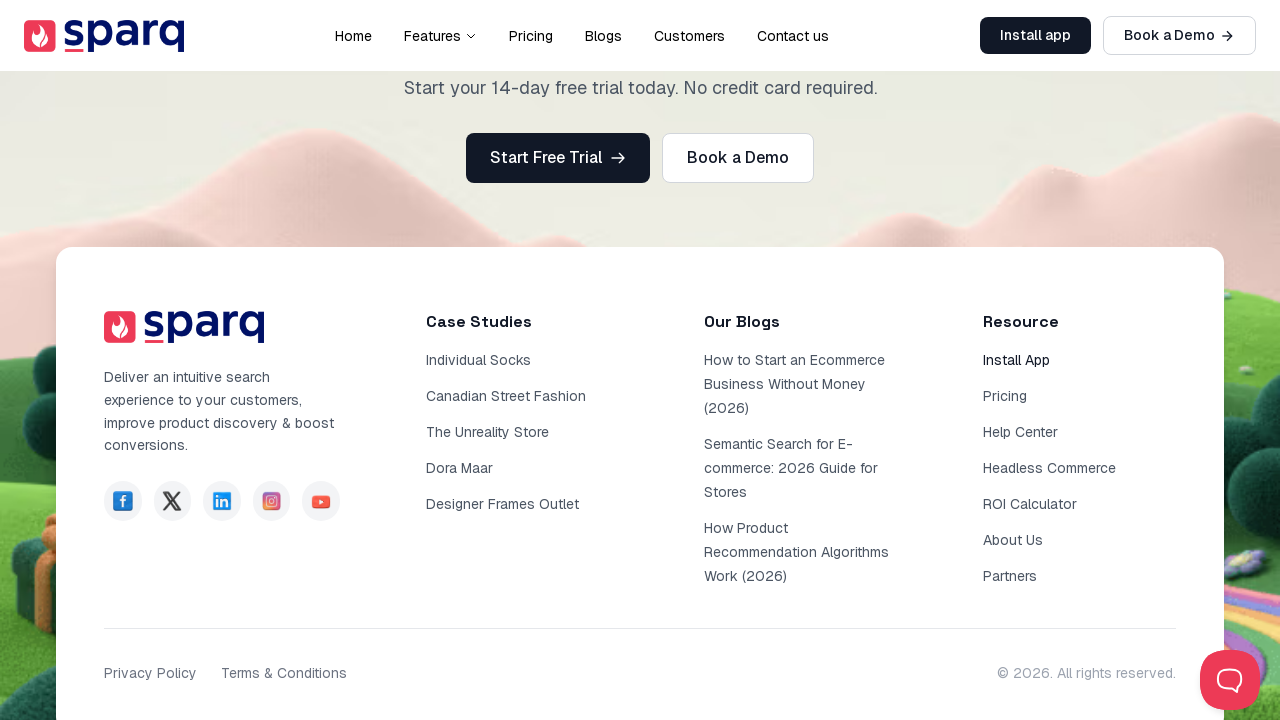

Waited 2 seconds for new tab to open
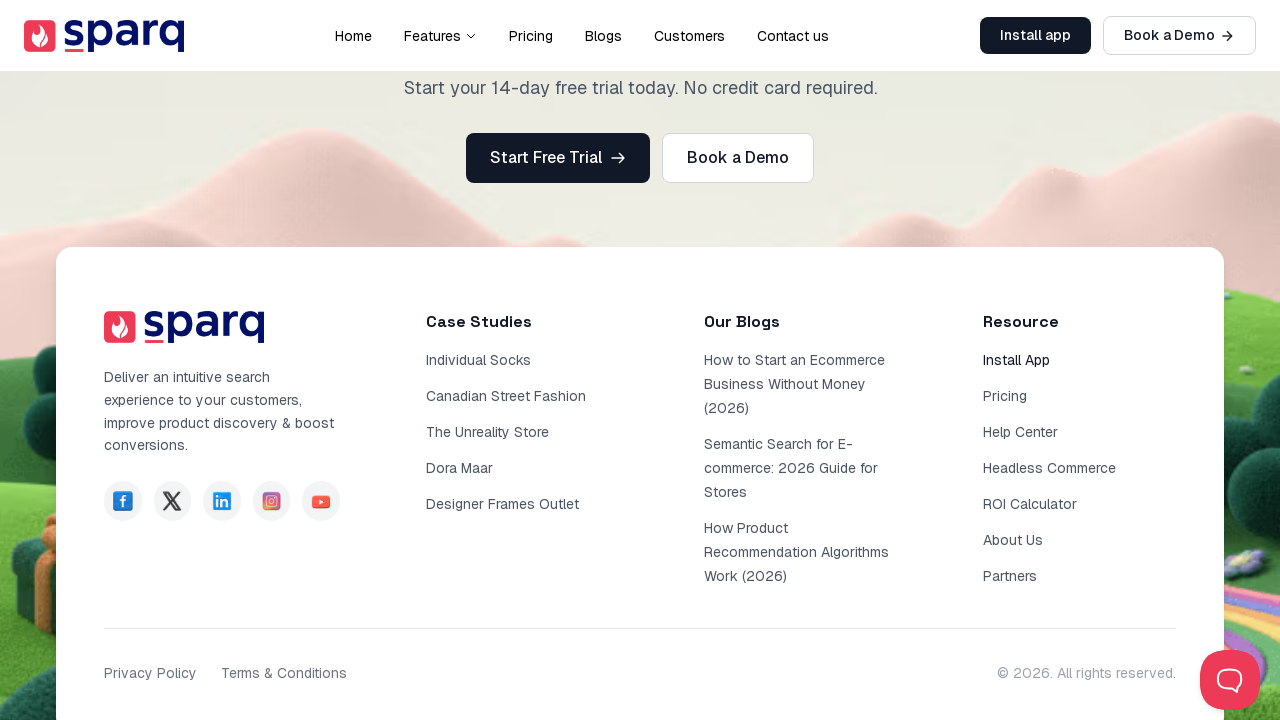

Retrieved all open pages/tabs from context
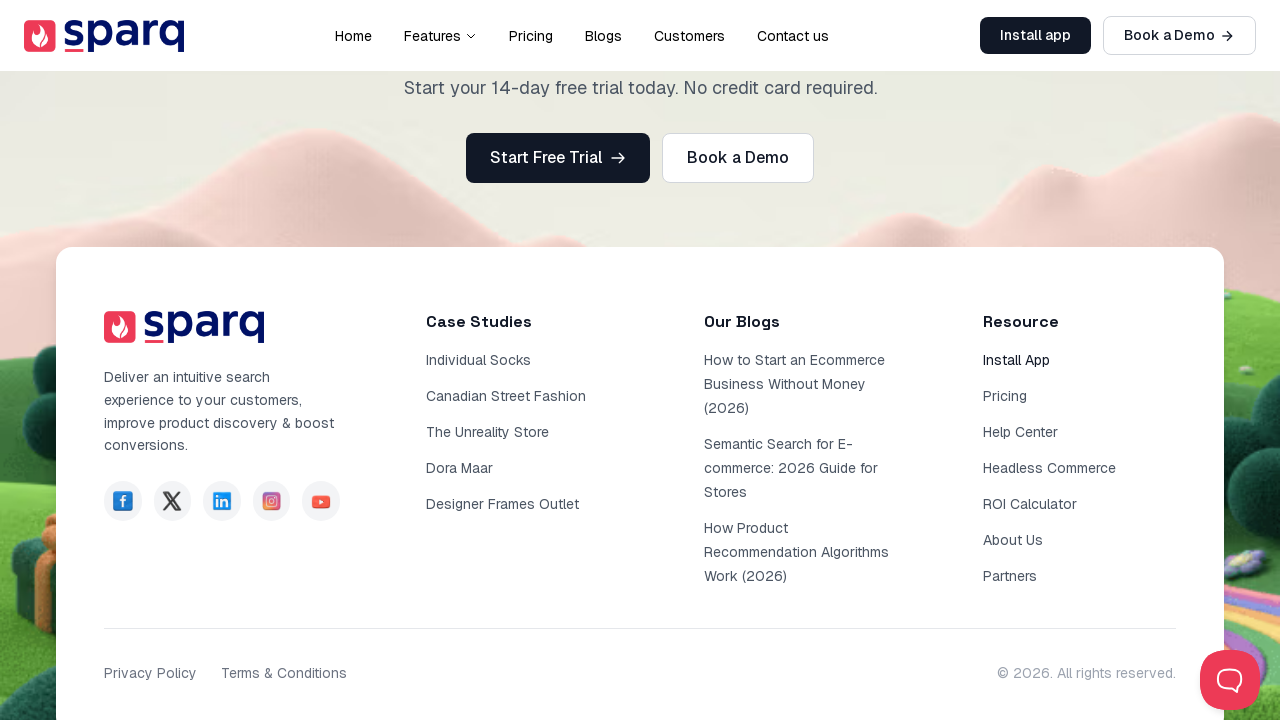

Switched to new tab 1 and waited for page to load
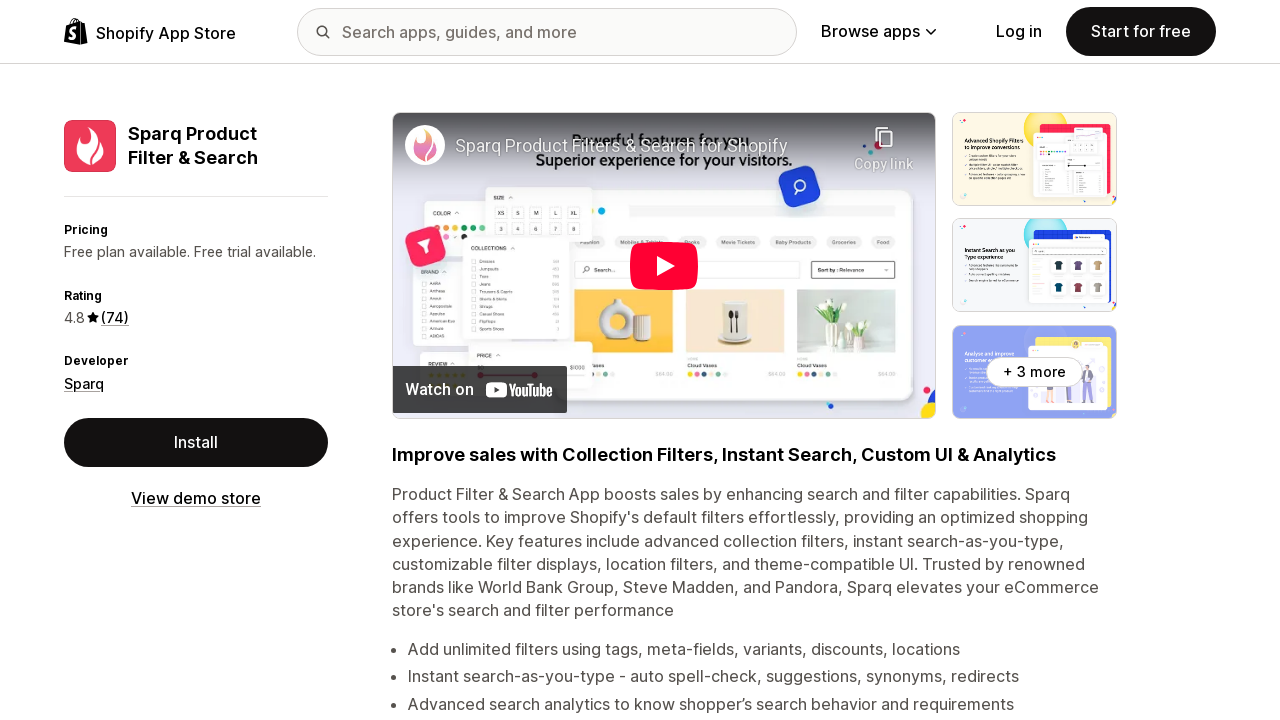

Closed tab 1
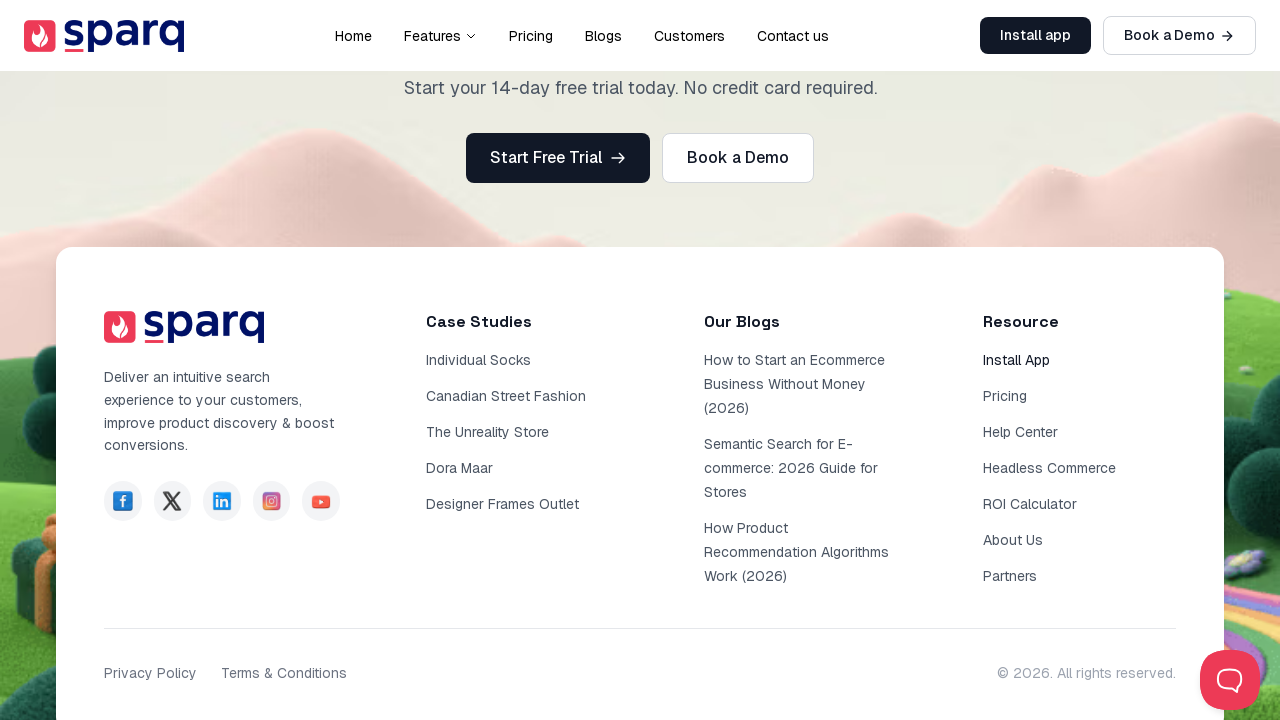

Switched to new tab 2 and waited for page to load
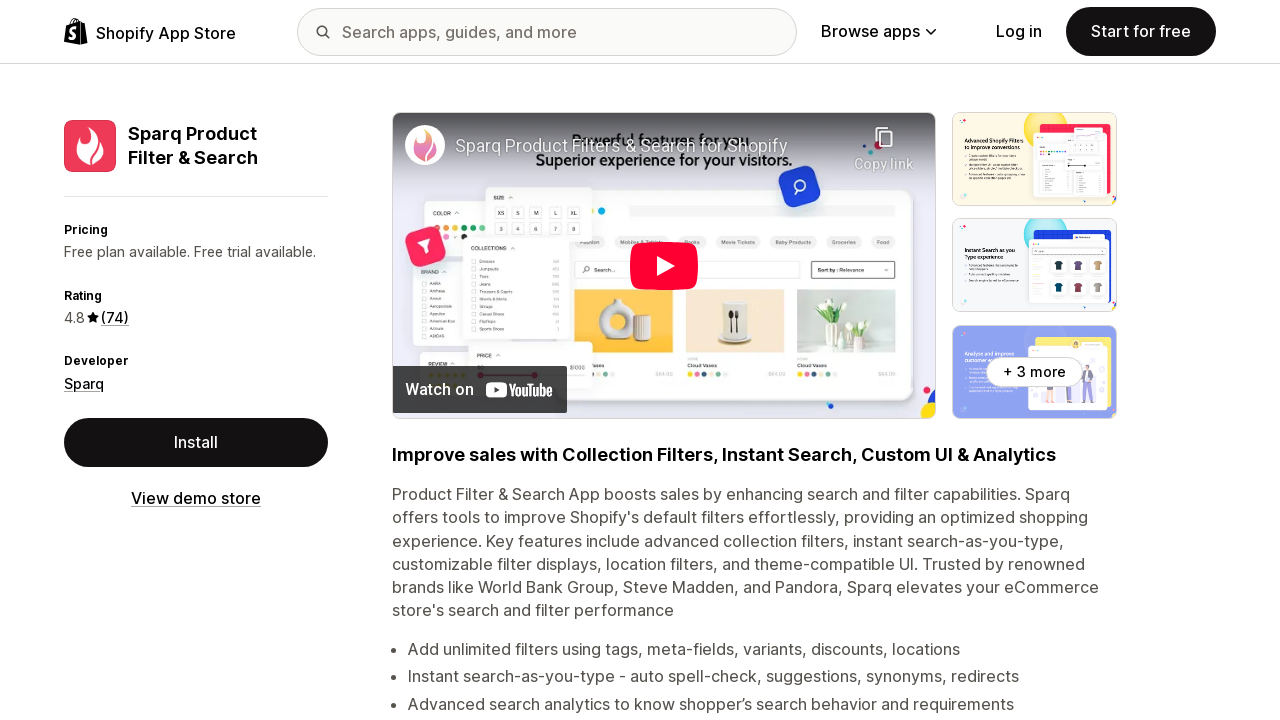

Closed tab 2
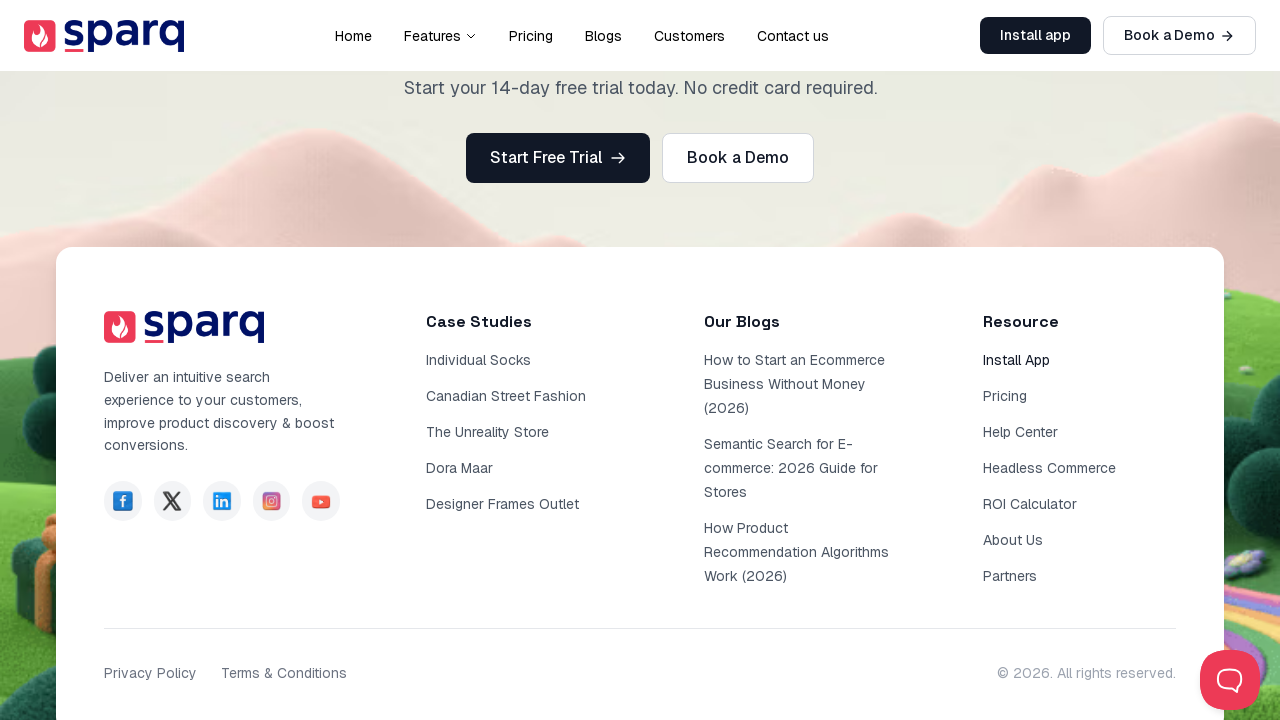

Switched to new tab 3 and waited for page to load
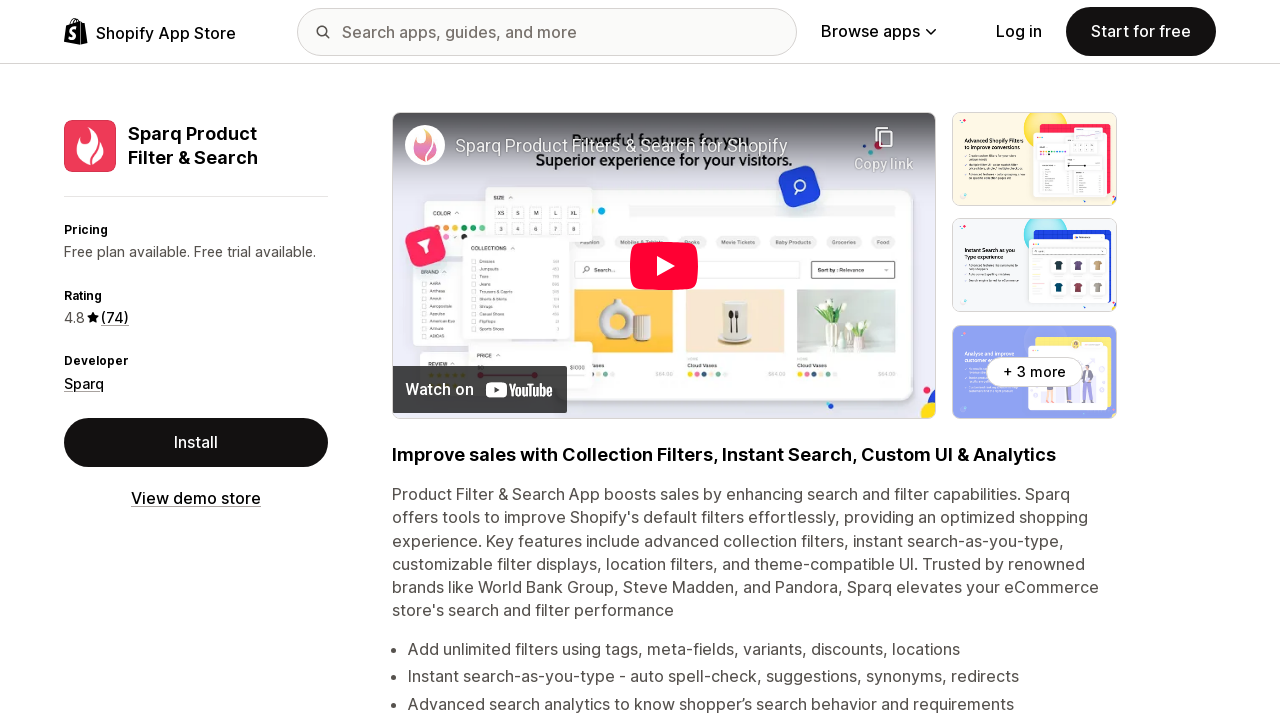

Closed tab 3
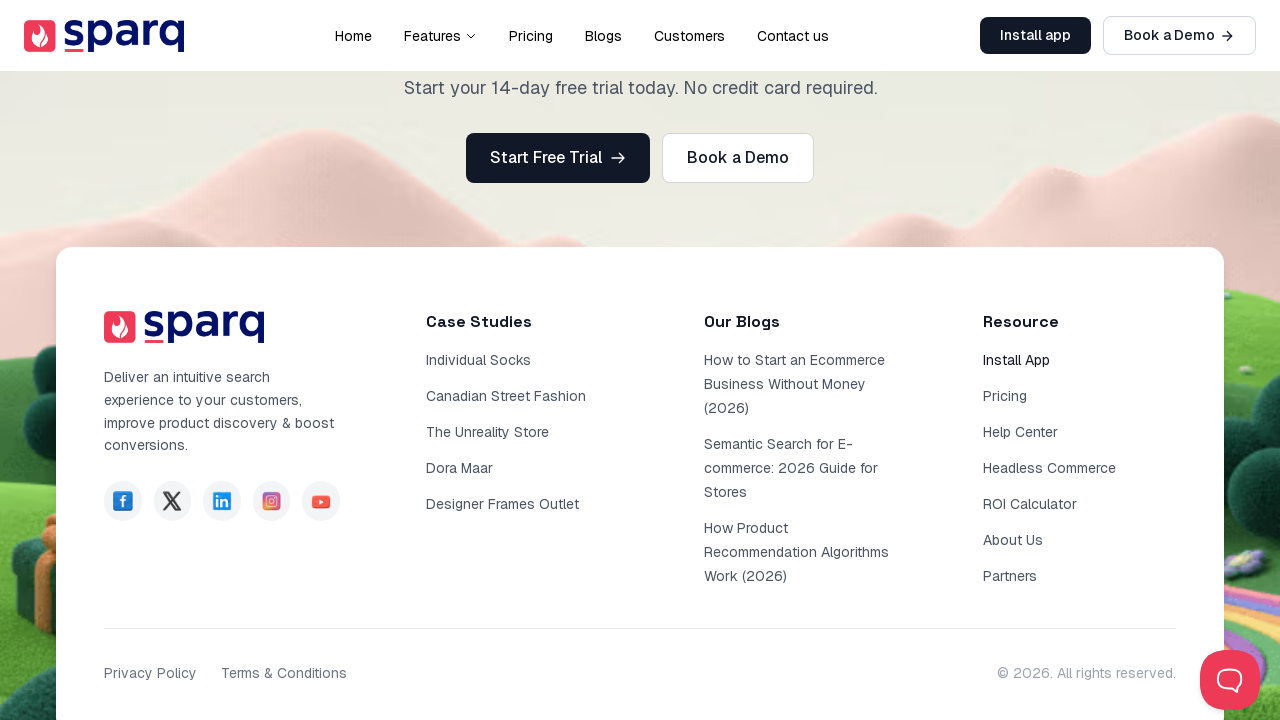

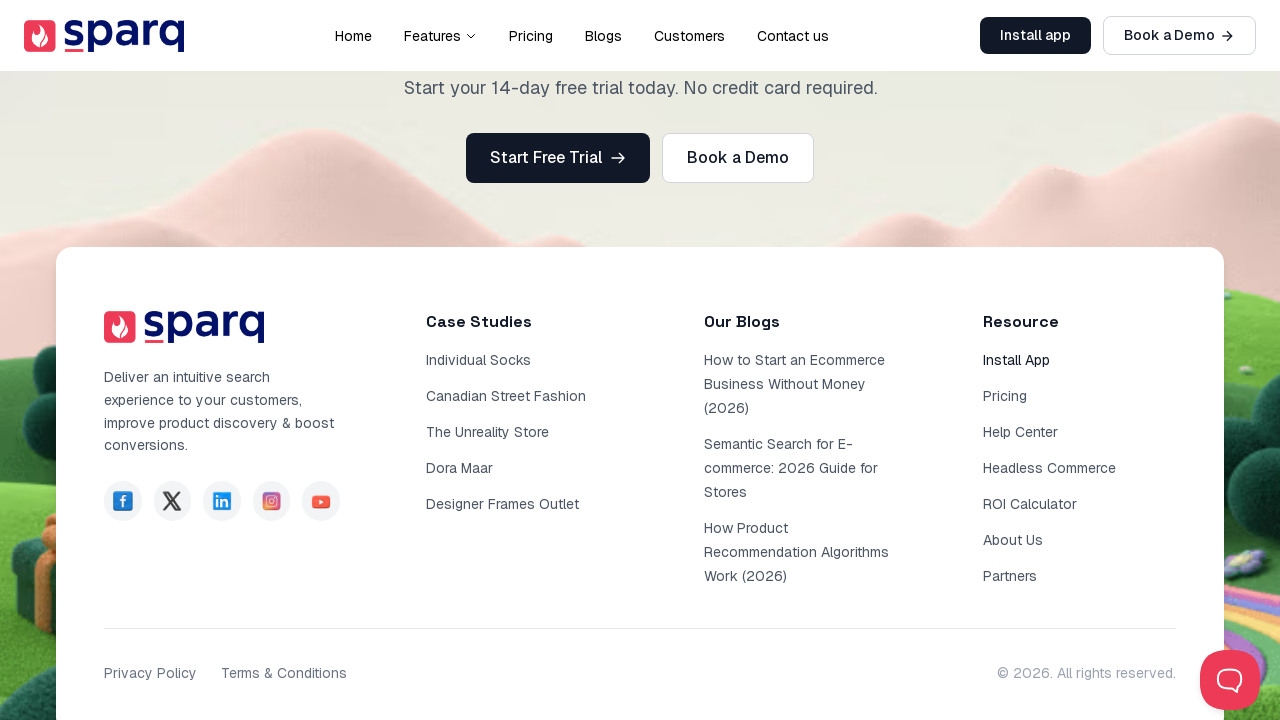